Tests the contact form on TSoft Global website by navigating to the contact page and filling out the form fields including email, phone, country, company, and message.

Starting URL: https://www.tsoftglobal.com

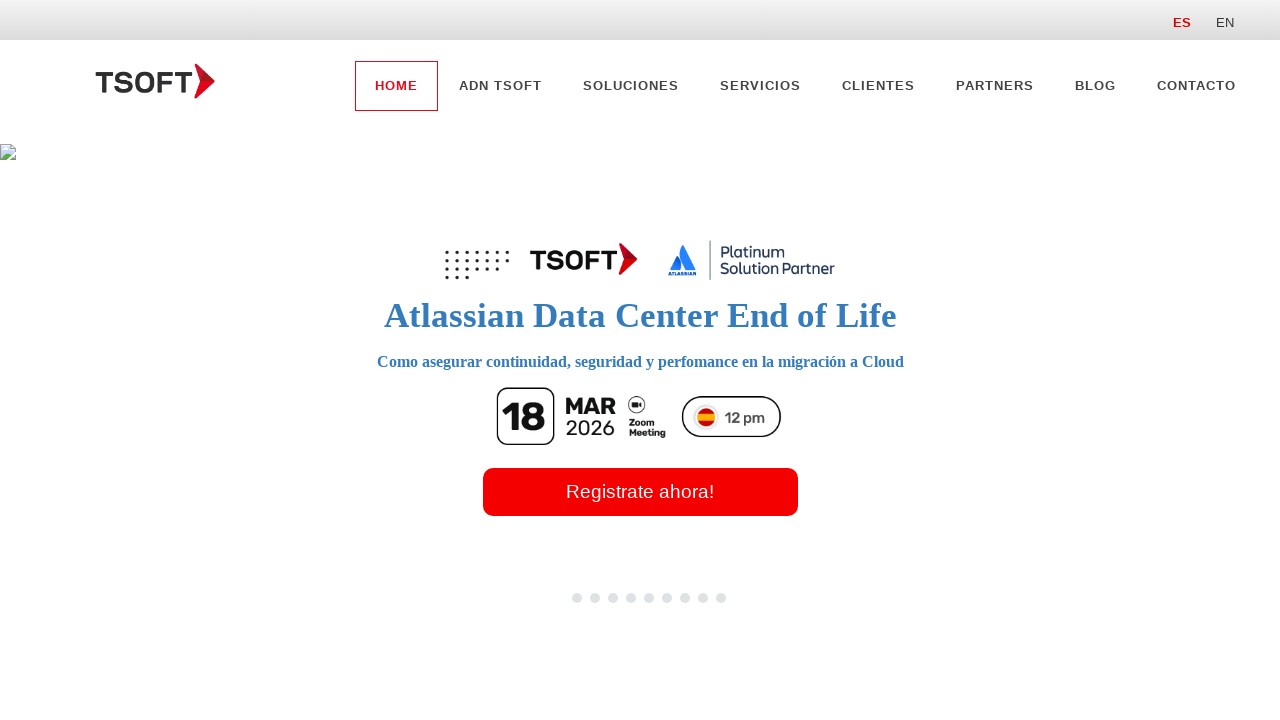

Clicked CONTACTO link in navigation at (1196, 86) on a.elementor-item:has-text('CONTACTO')
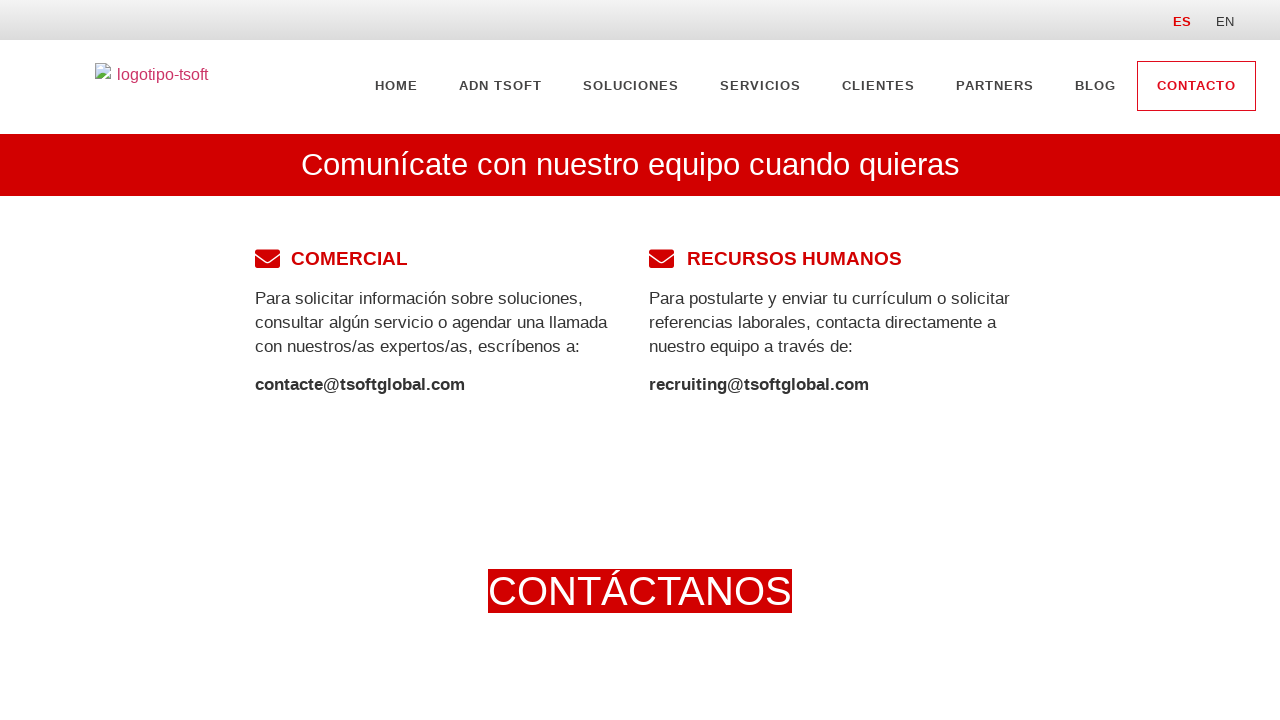

Contact form loaded and email field is visible
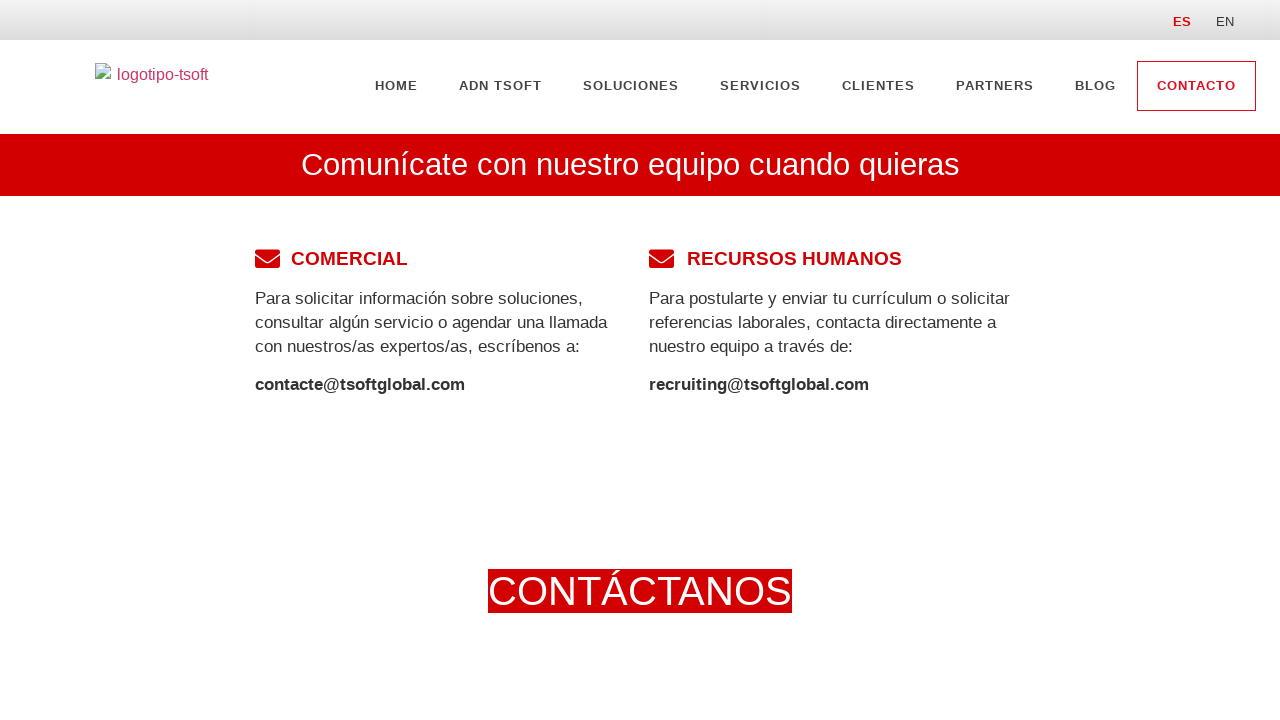

Filled email field with maria.garcia@testmail.com on #form-field-email
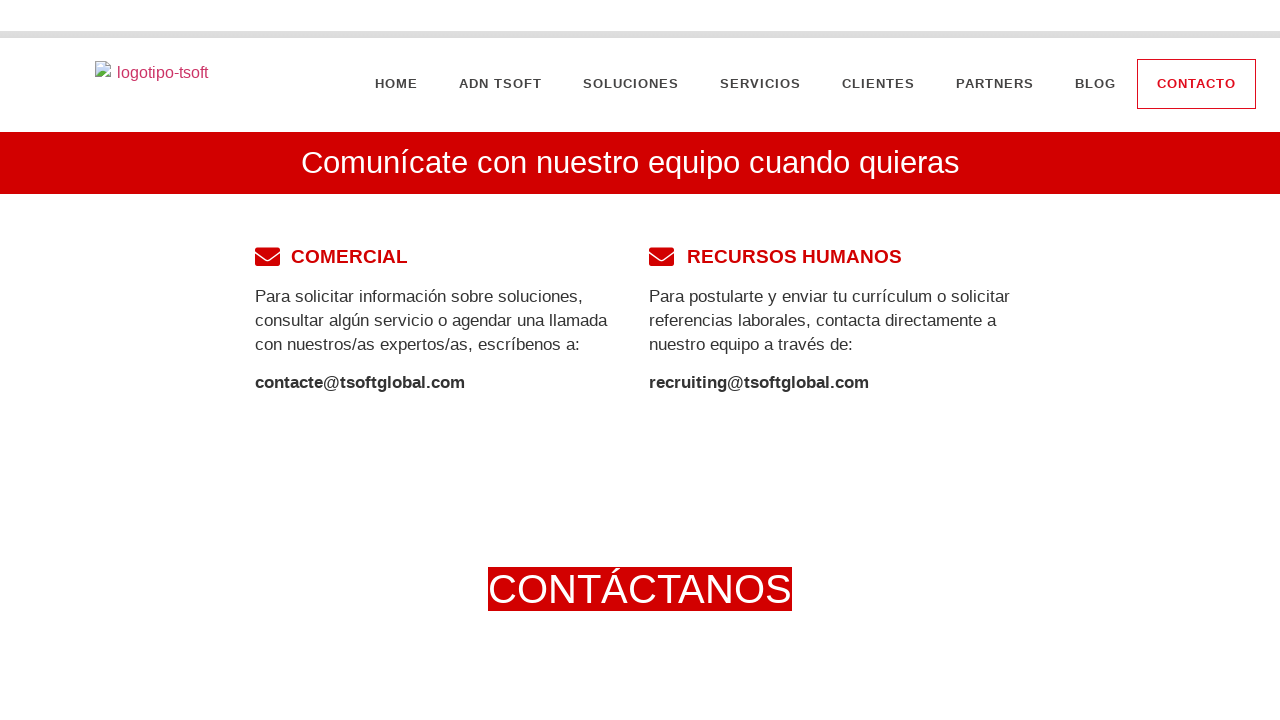

Filled phone field with +56987654321 on #form-field-phone
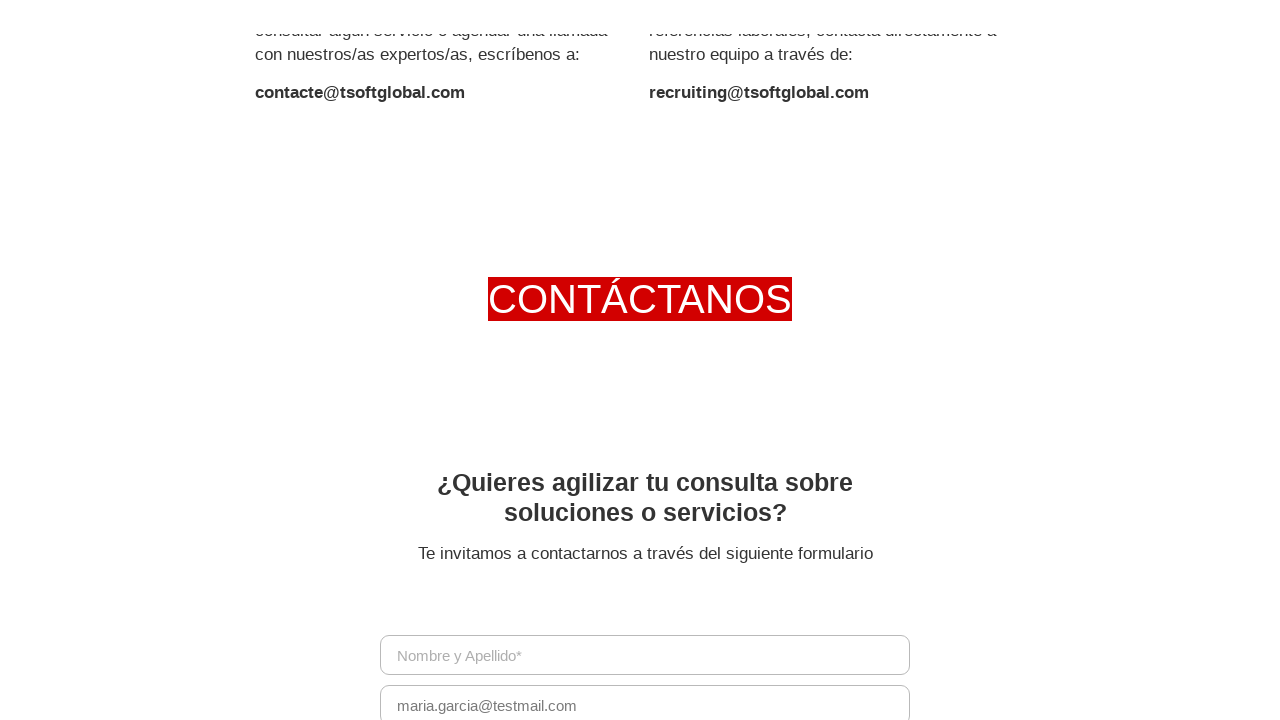

Filled country field with Chile on #form-field-field_bb48715
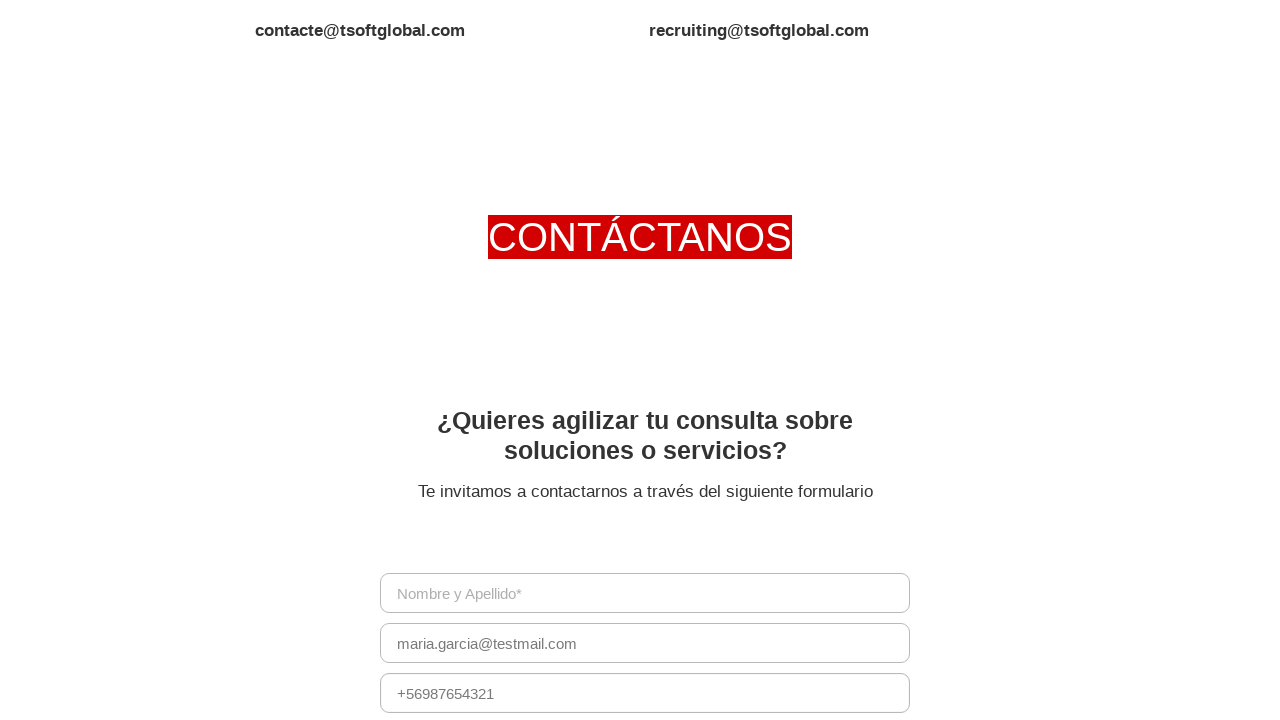

Filled company field with Acme Corporation on #form-field-field_f8f7d61
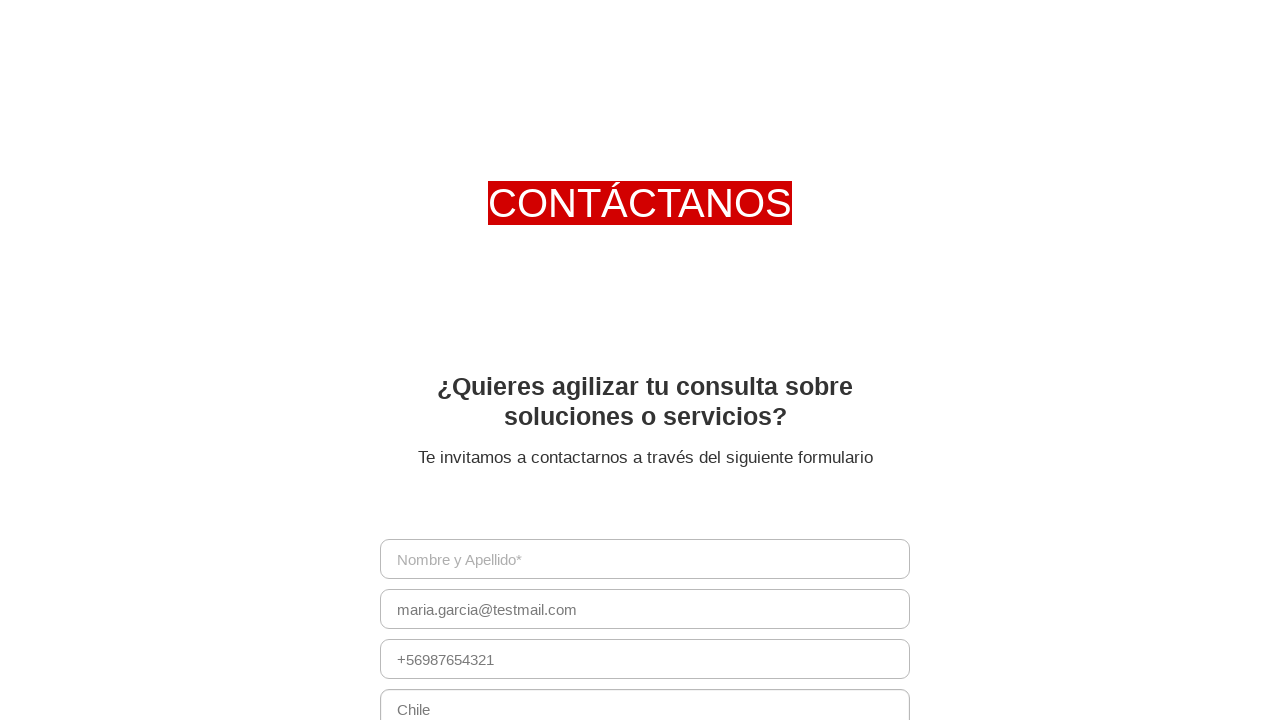

Filled message field with test message in Spanish on #form-field-message
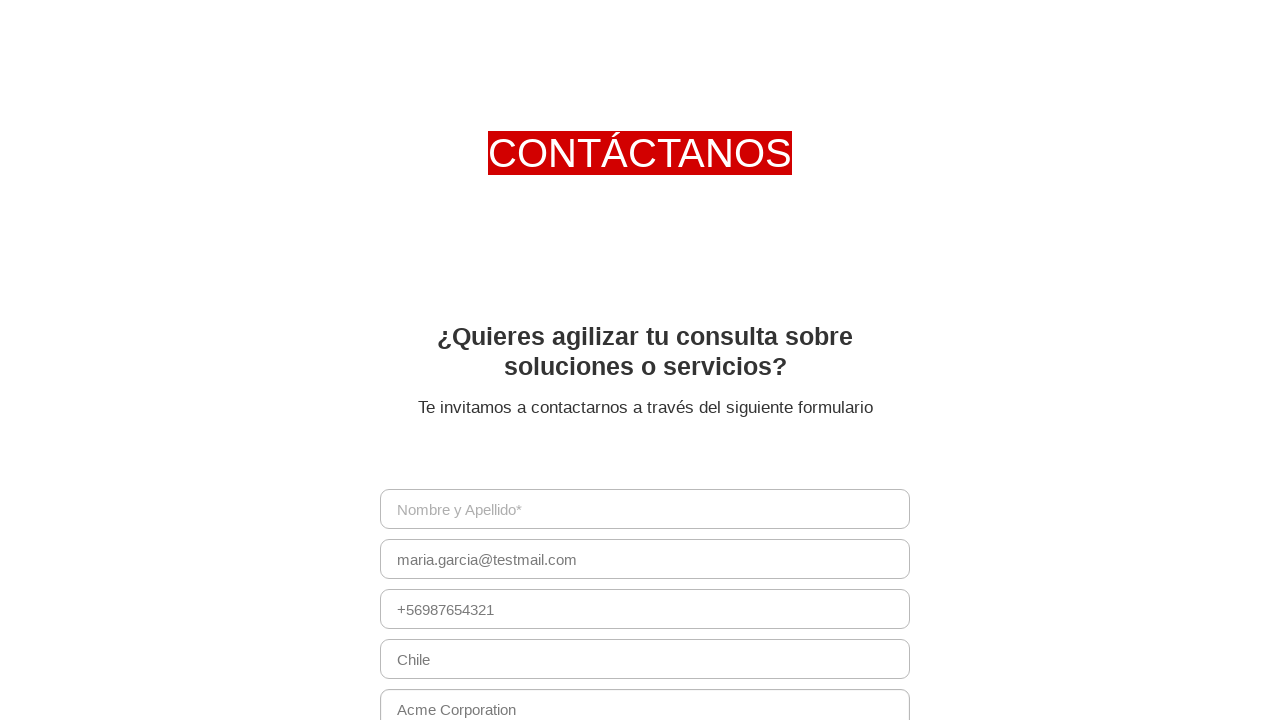

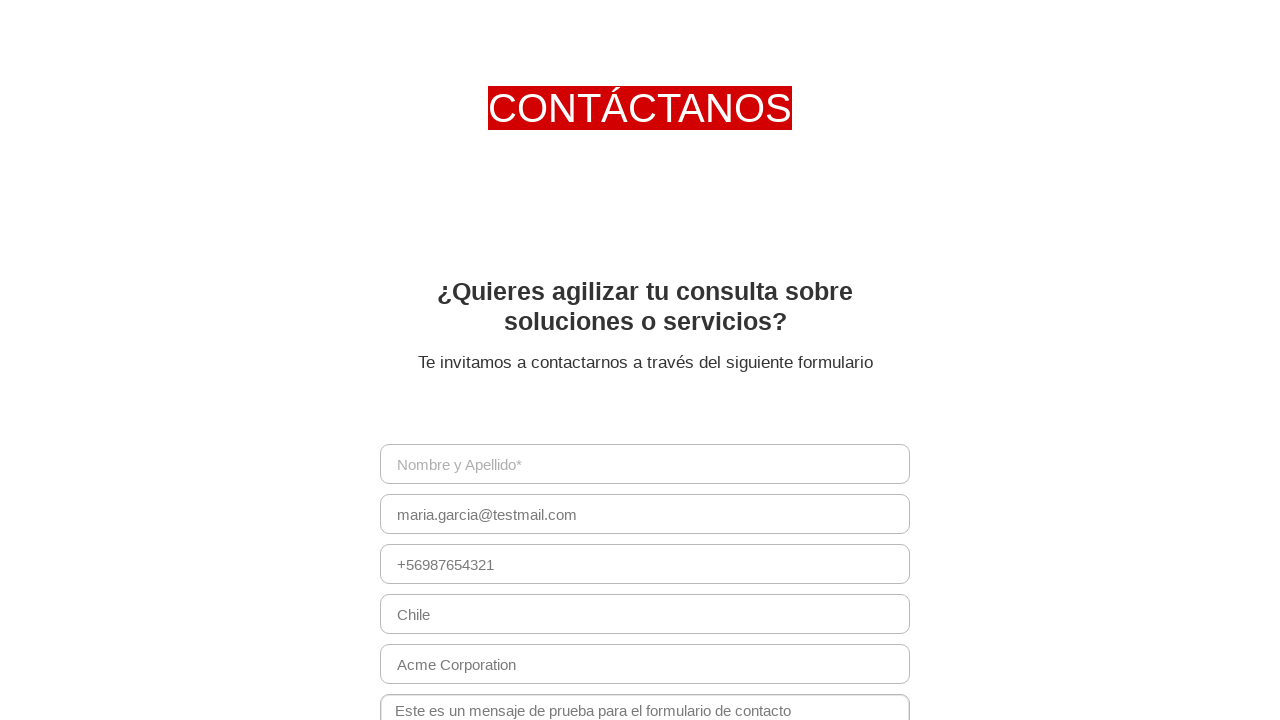